Tests different types of JavaScript alerts including simple alert, confirmation dialog, and prompt dialog by accepting/dismissing them and verifying the resulting text

Starting URL: http://demo.automationtesting.in/Alerts.html

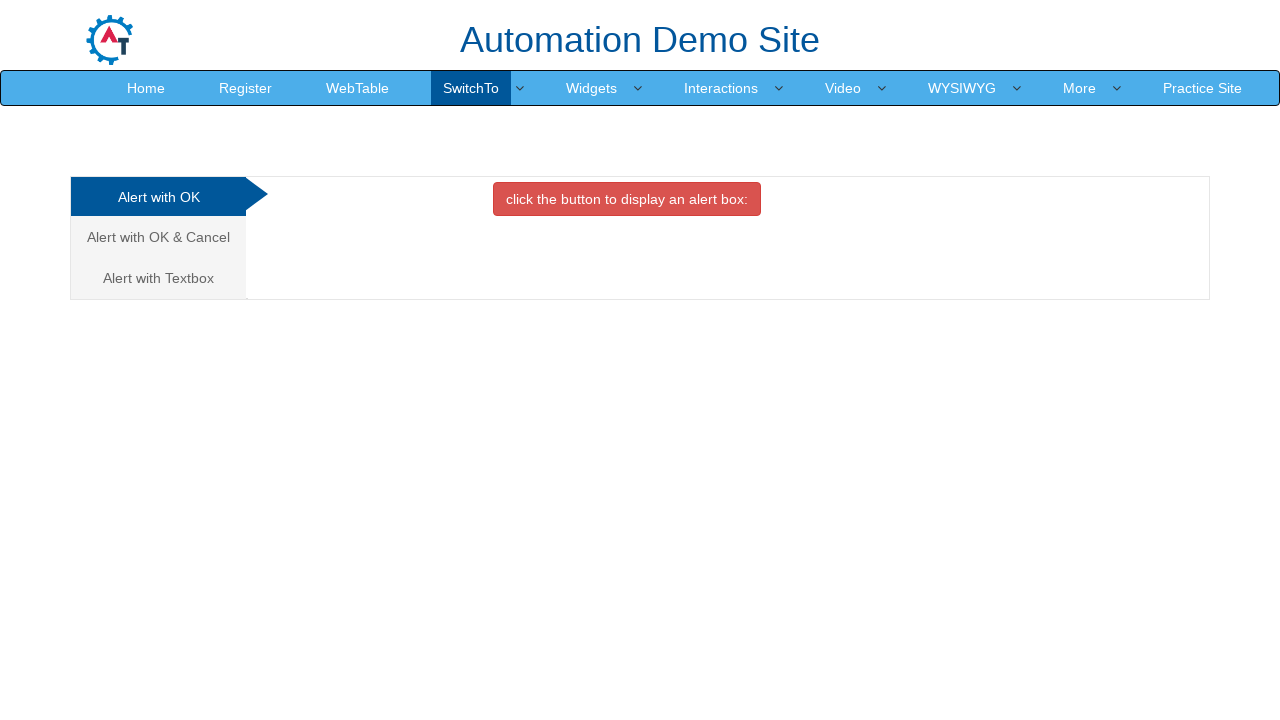

Clicked button to trigger simple alert at (627, 199) on xpath=//button[@onclick='alertbox()']
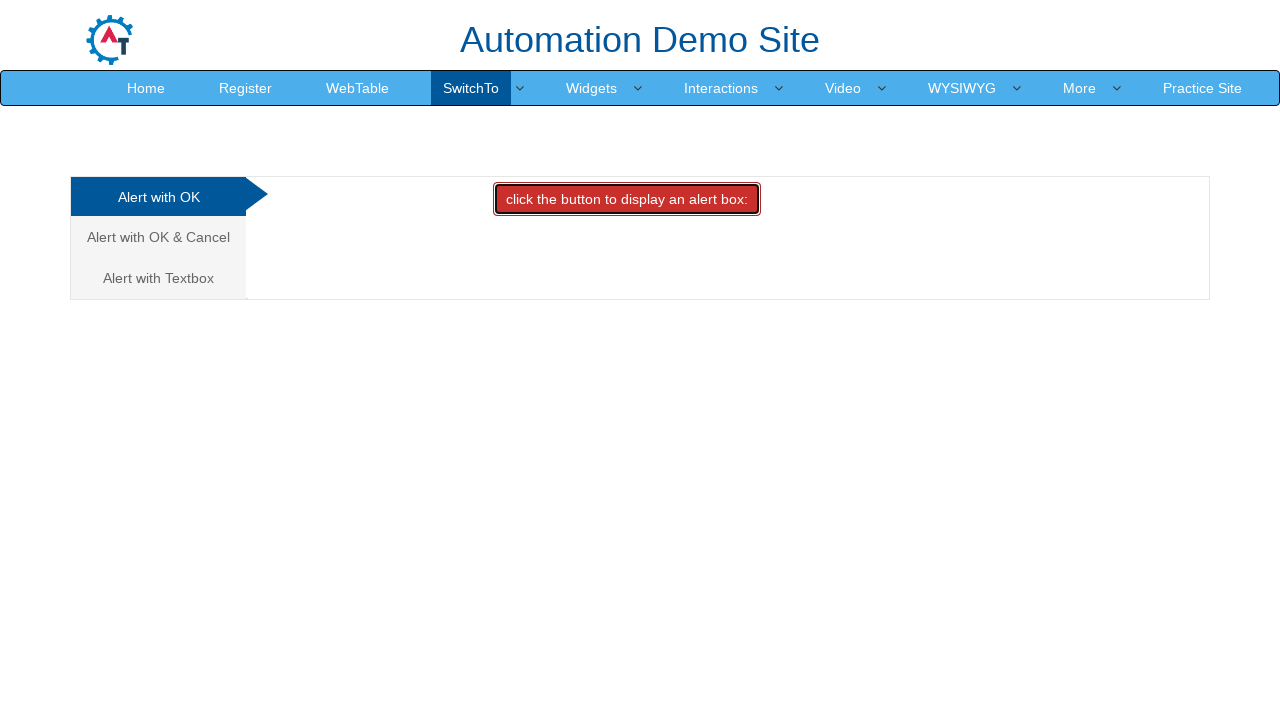

Set up dialog handler to accept alerts
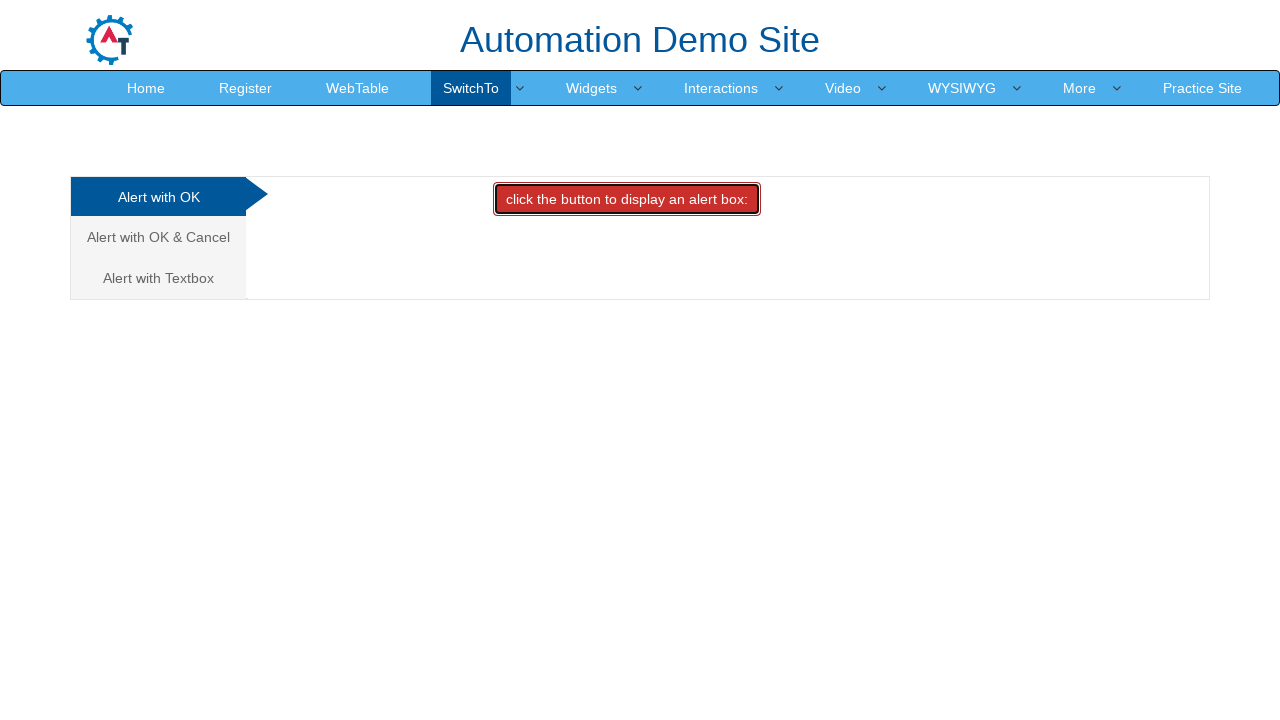

Waited 500ms for alert to be processed
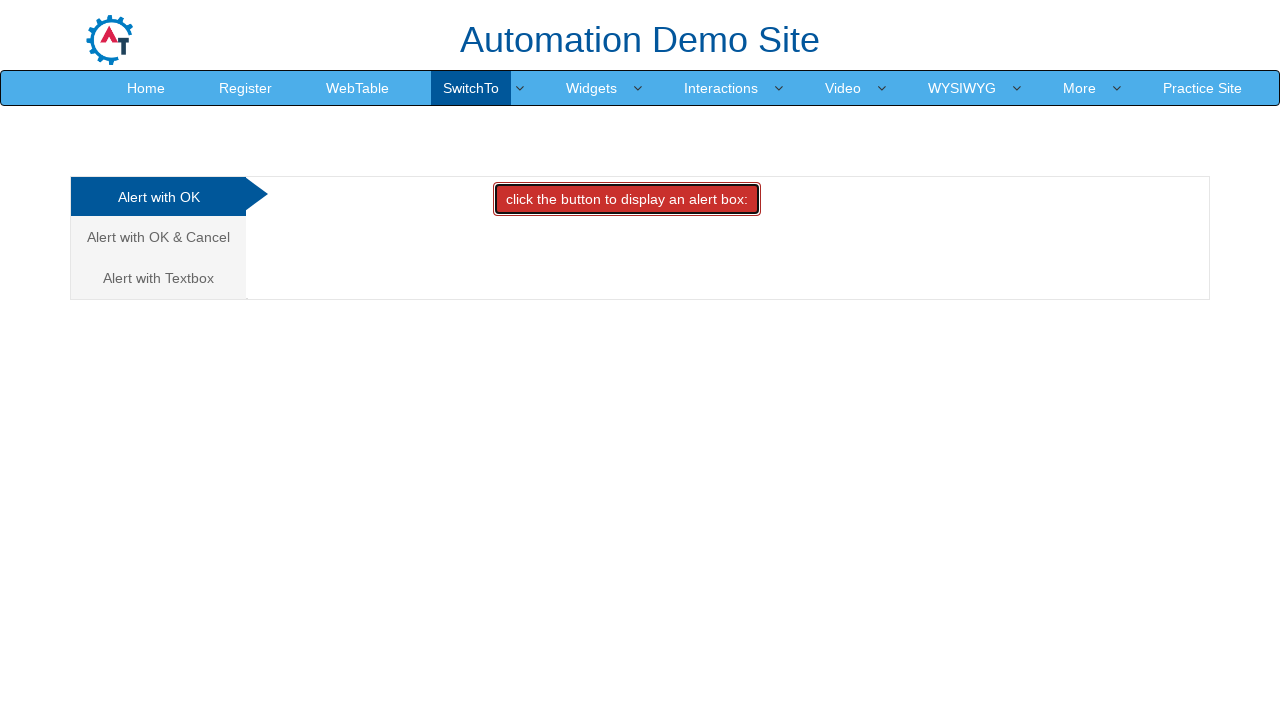

Clicked on confirm alert tab at (158, 237) on (//a[@data-toggle='tab'])[2]
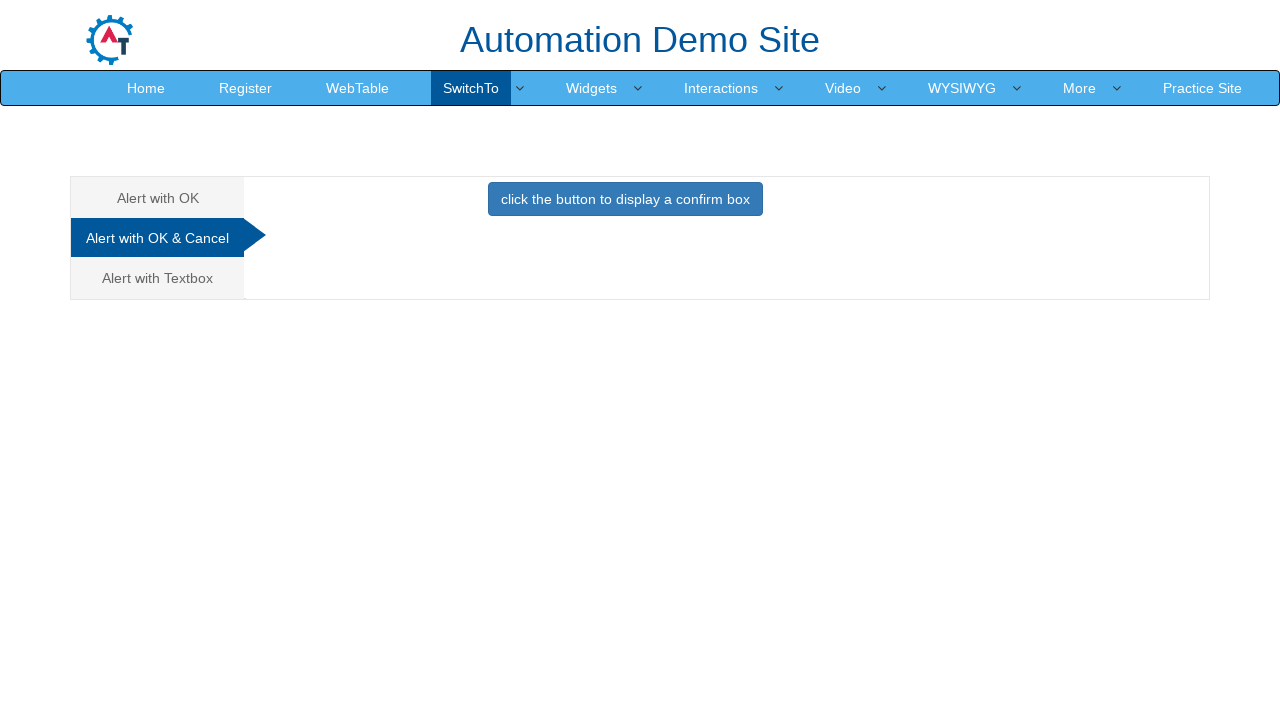

Clicked button to trigger confirm alert at (625, 199) on xpath=//button[@onclick='confirmbox()']
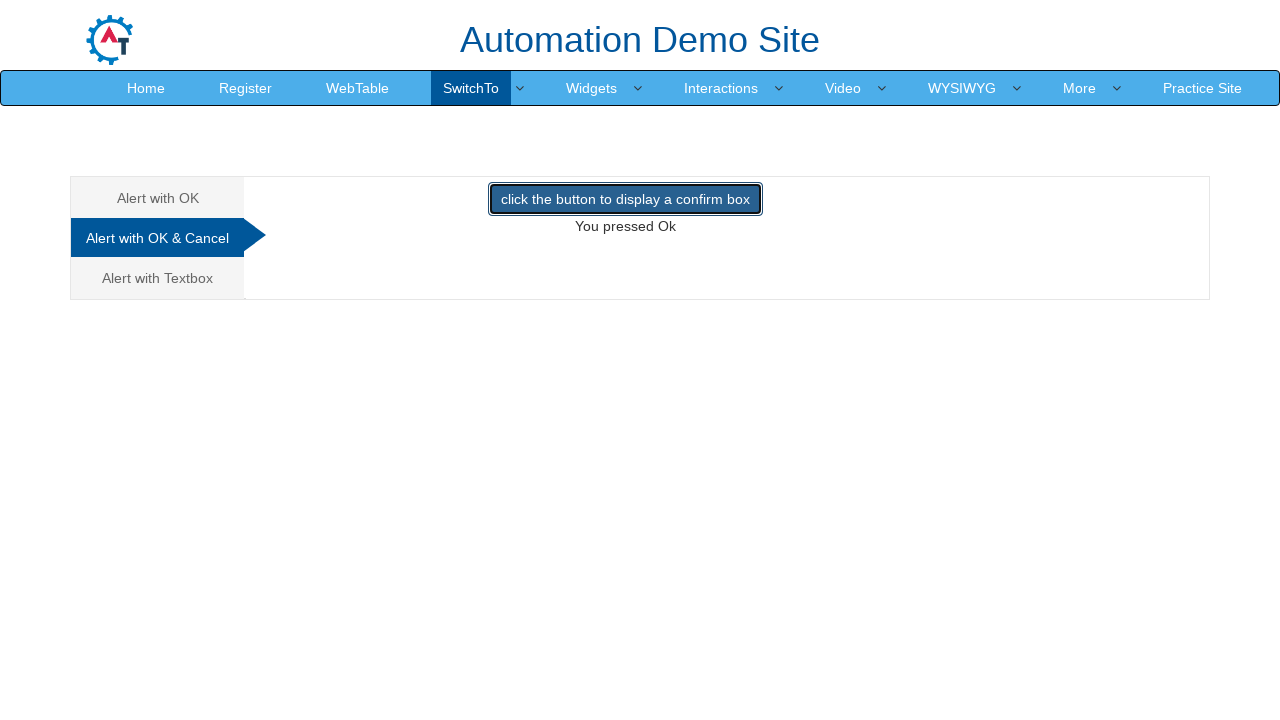

Waited 500ms for confirm alert to be processed
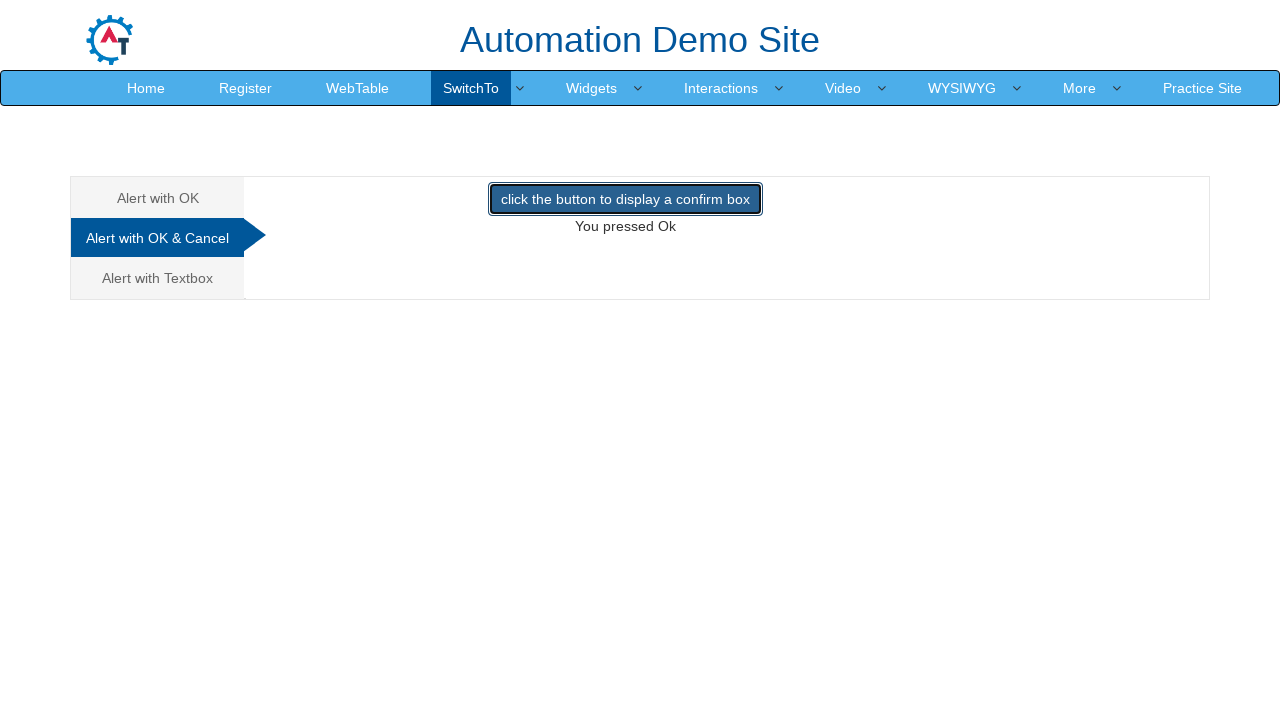

Located demo text element
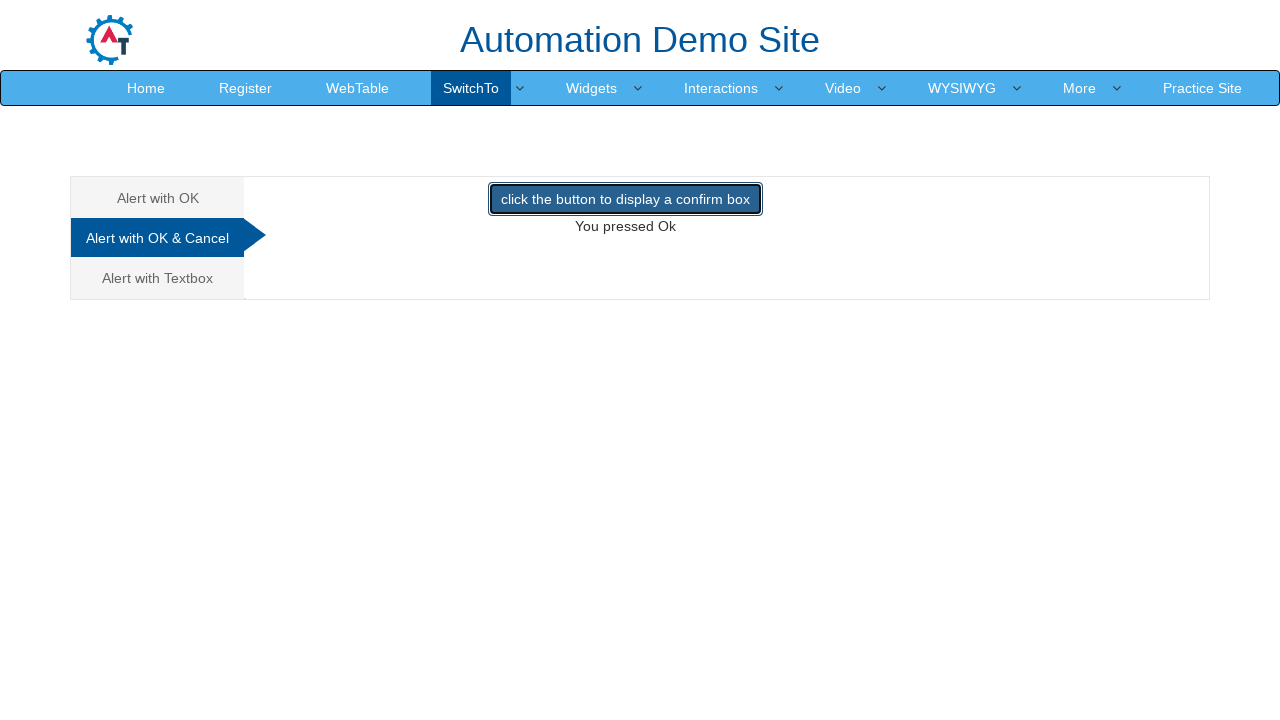

Retrieved text content after accepting confirm: You pressed Ok
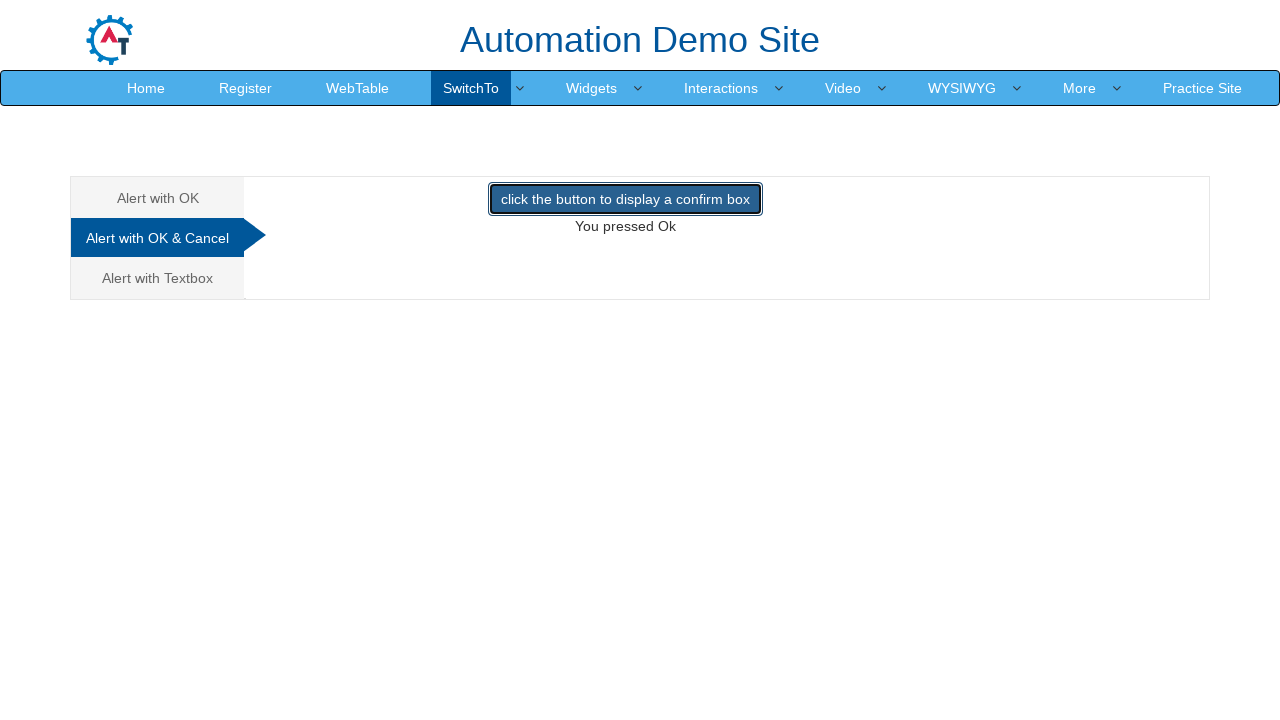

Set up dialog handler to dismiss next alert
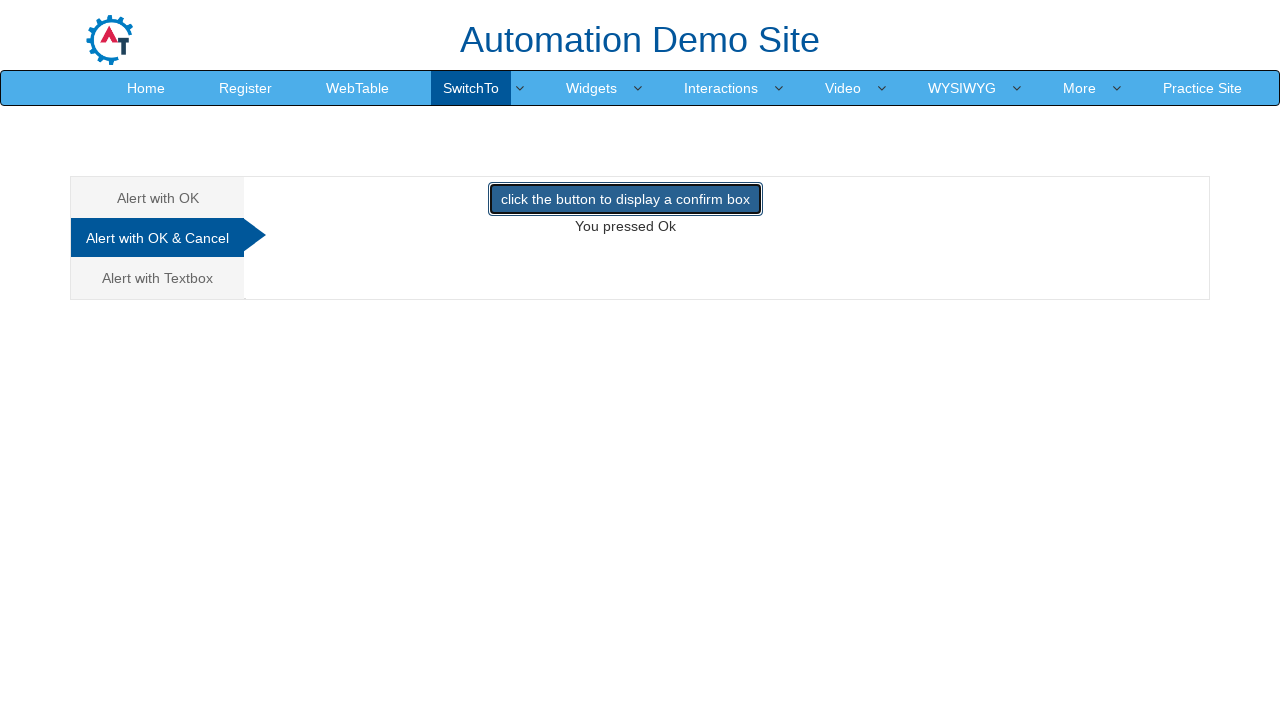

Clicked button to trigger confirm alert for dismissal test at (625, 199) on xpath=//button[@onclick='confirmbox()']
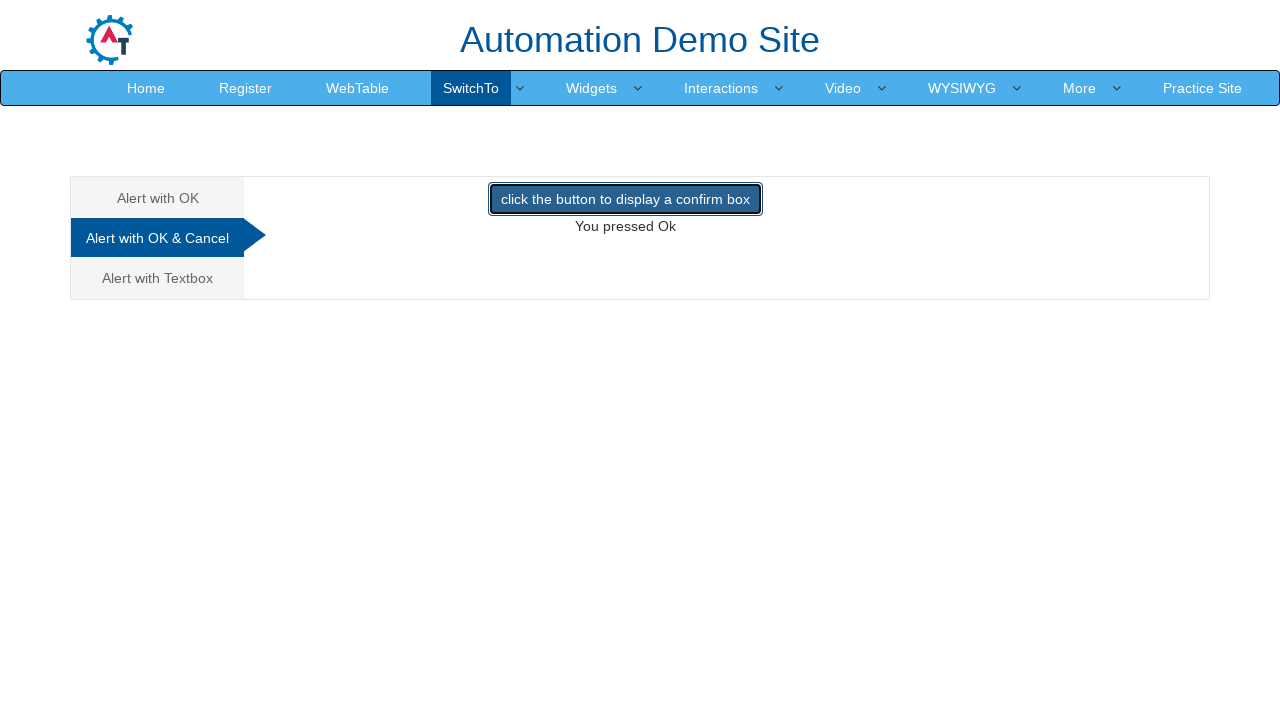

Waited 500ms for confirm alert dismissal to be processed
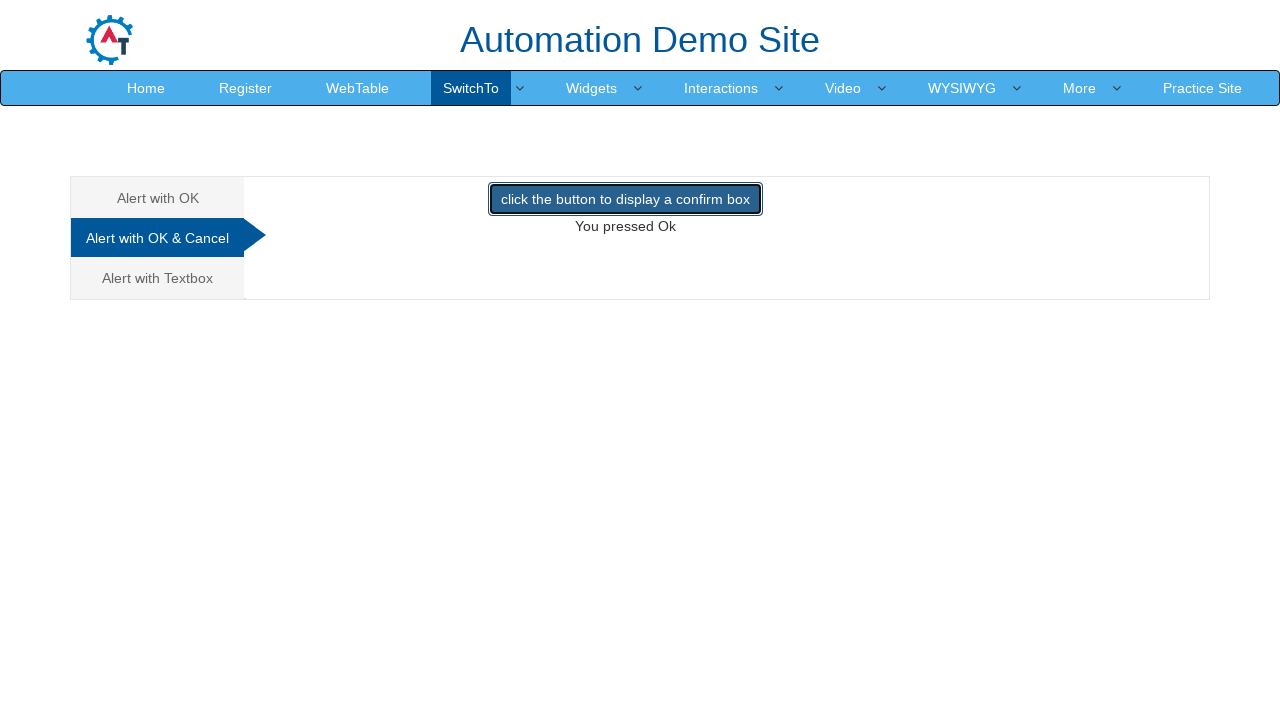

Located demo text element
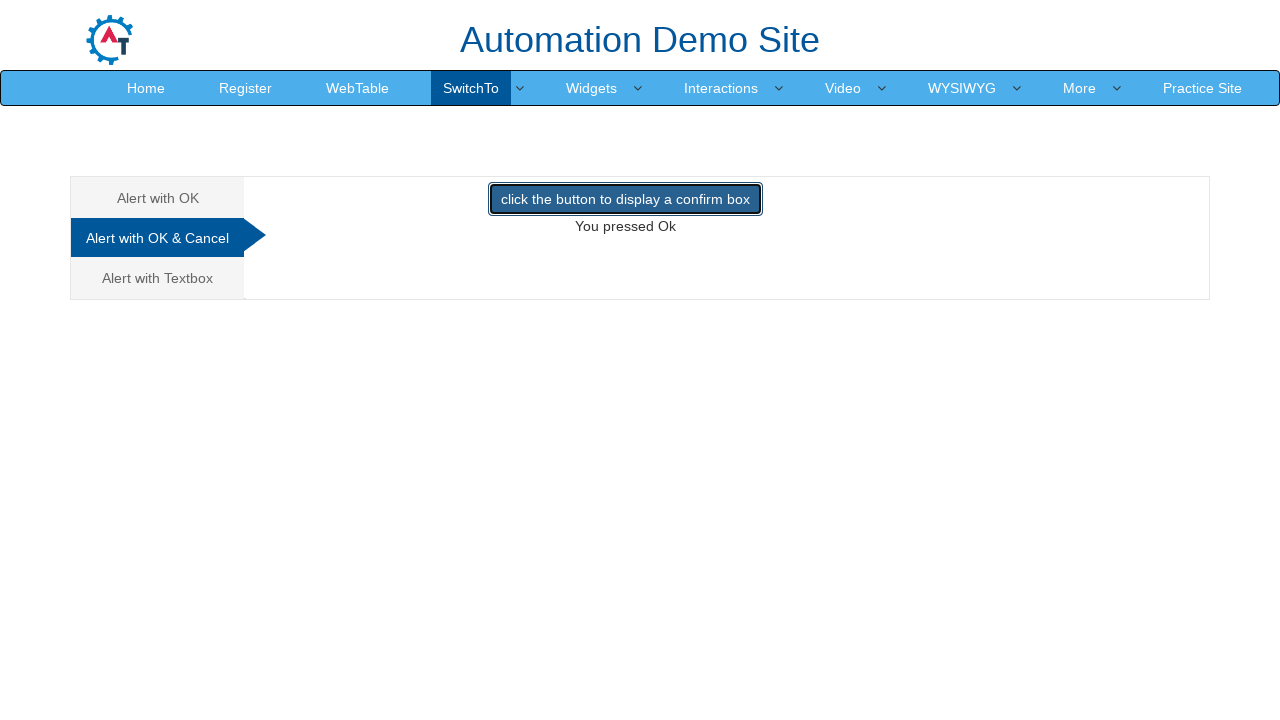

Retrieved attribute value after dismissing confirm: None
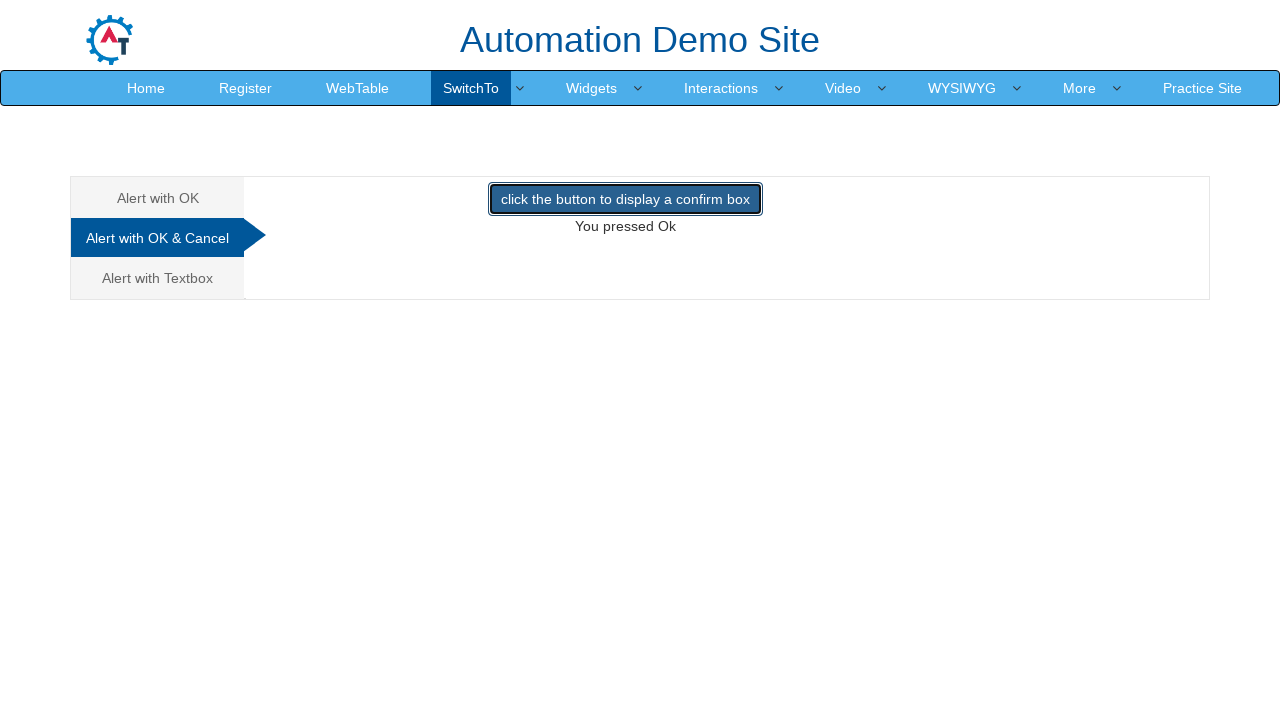

Clicked on prompt alert tab at (158, 278) on (//a[@class='analystic'])[3]
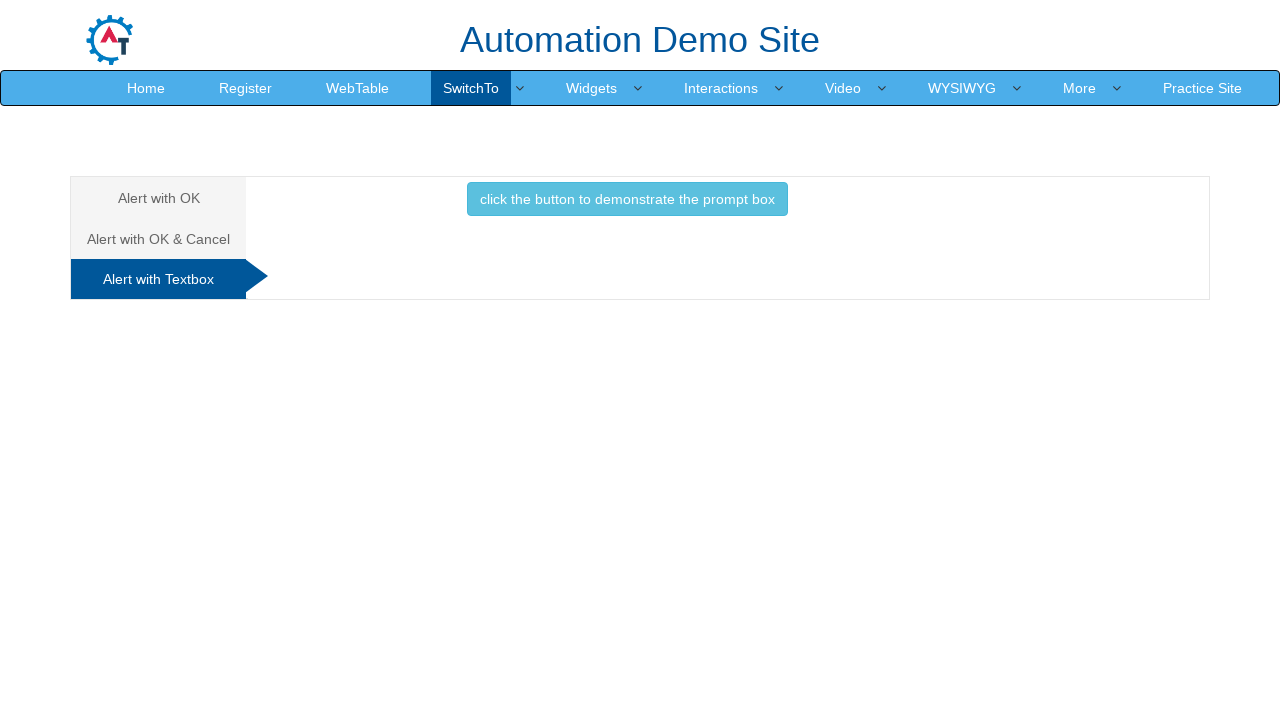

Set up dialog handler to accept prompt with 'YOGA' text
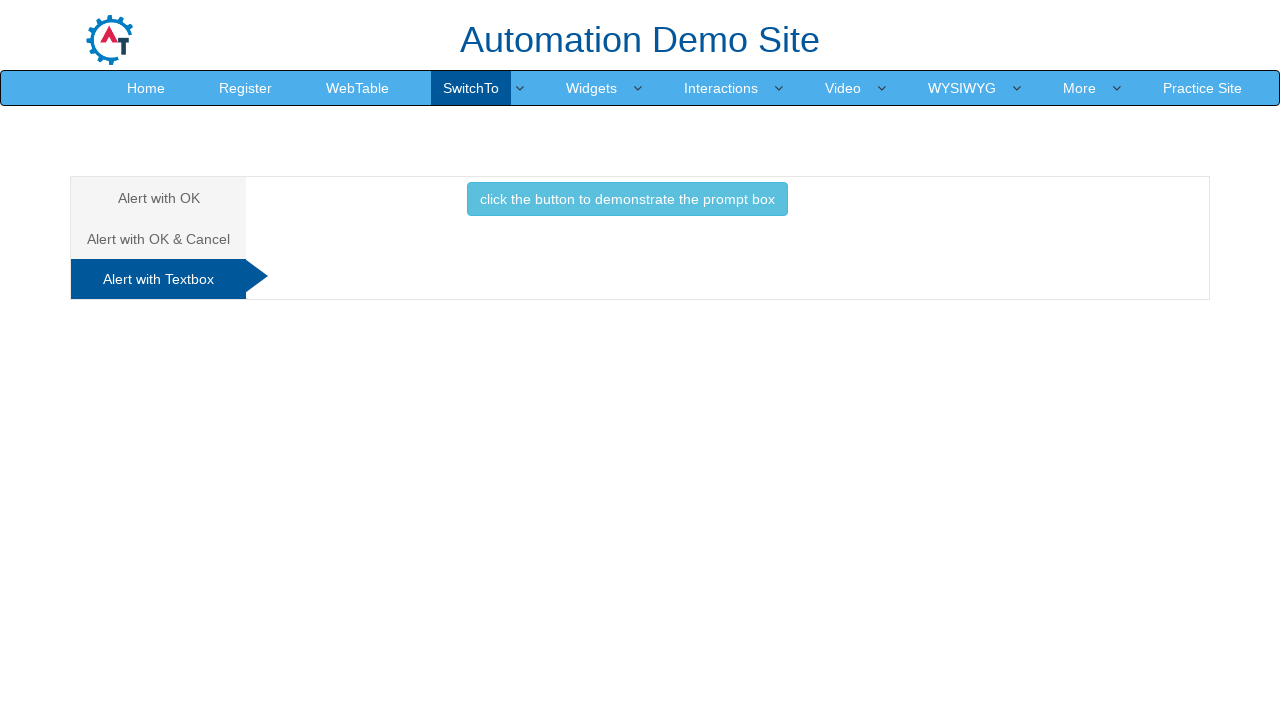

Clicked button to trigger prompt alert at (627, 199) on xpath=//button[text()='click the button to demonstrate the prompt box ']
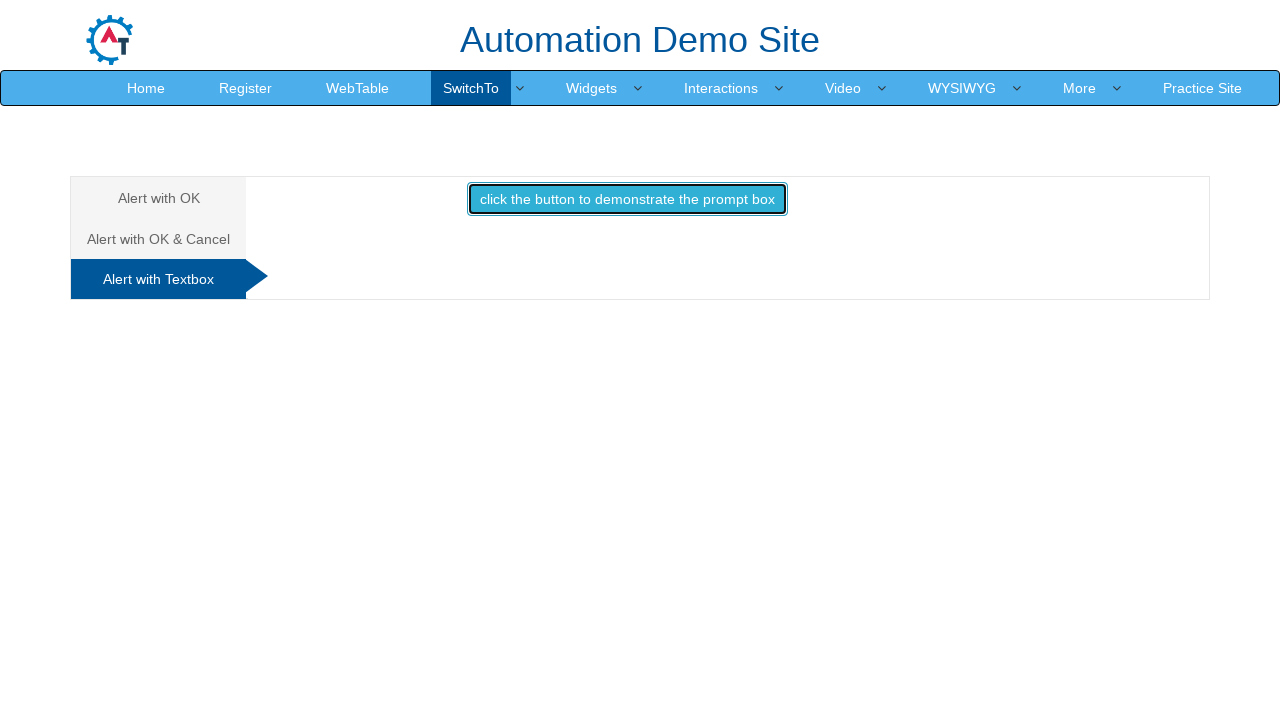

Located demo1 paragraph element
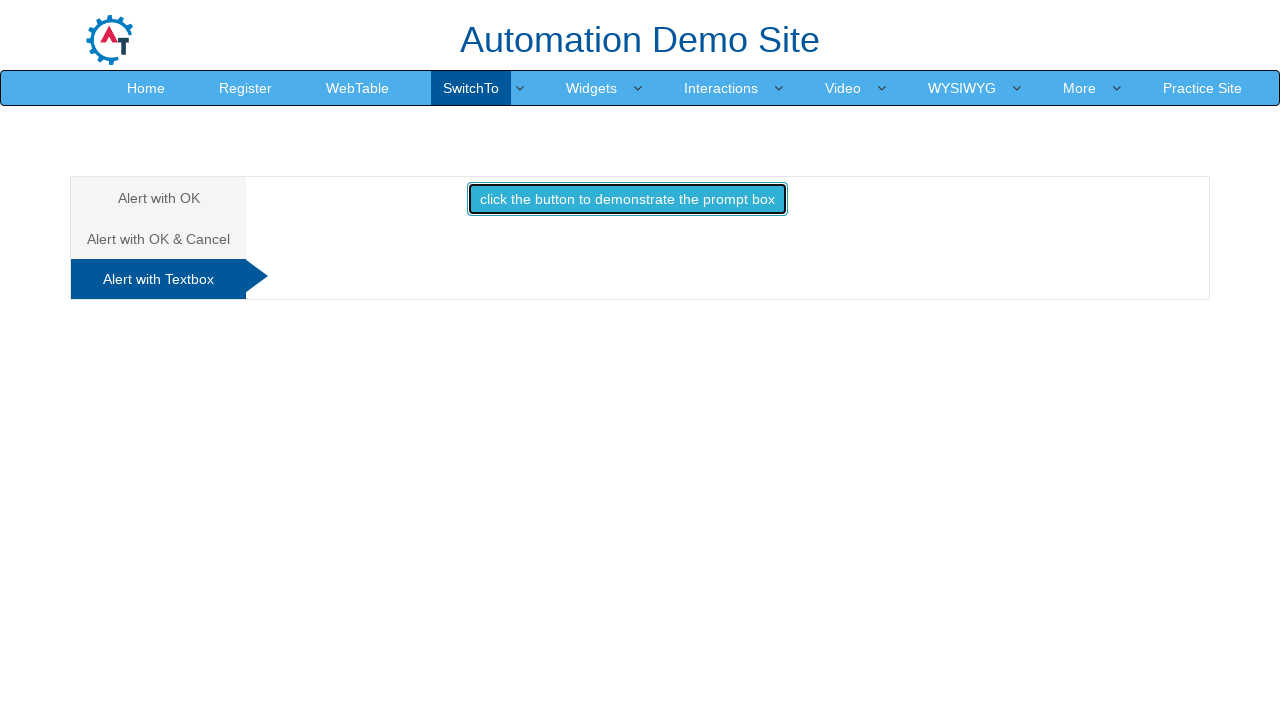

Retrieved text content after prompt input: 
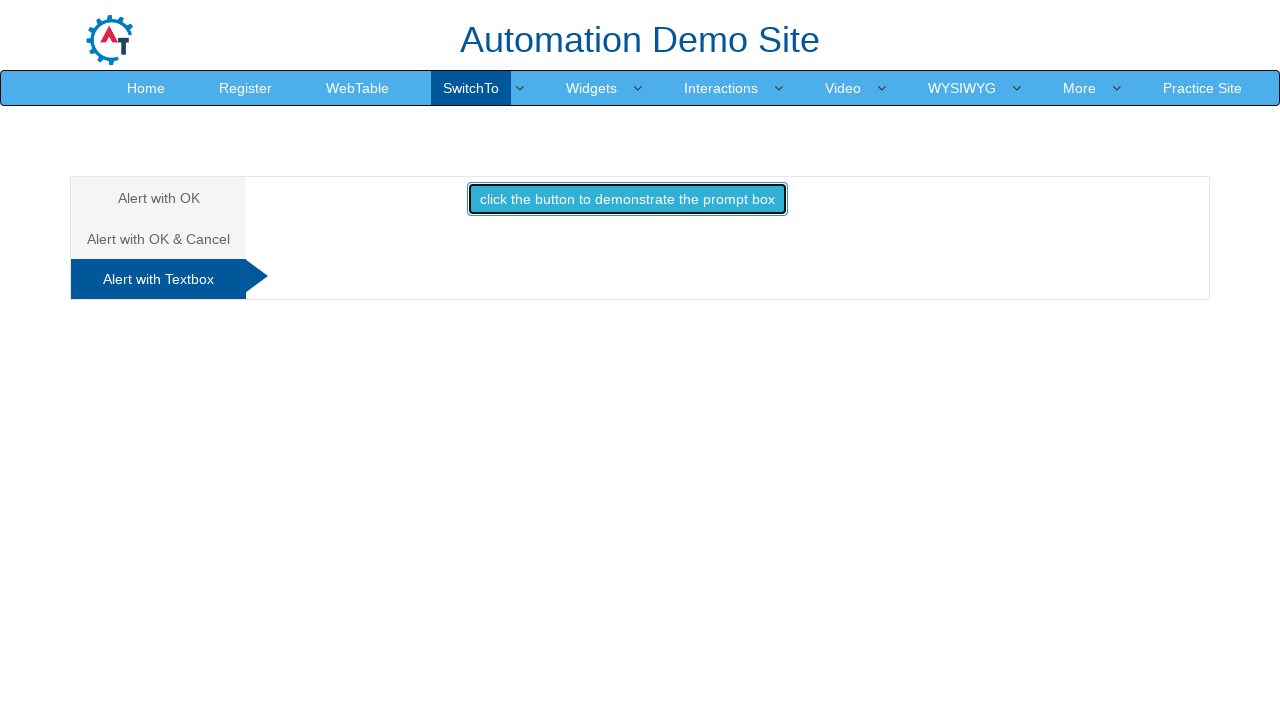

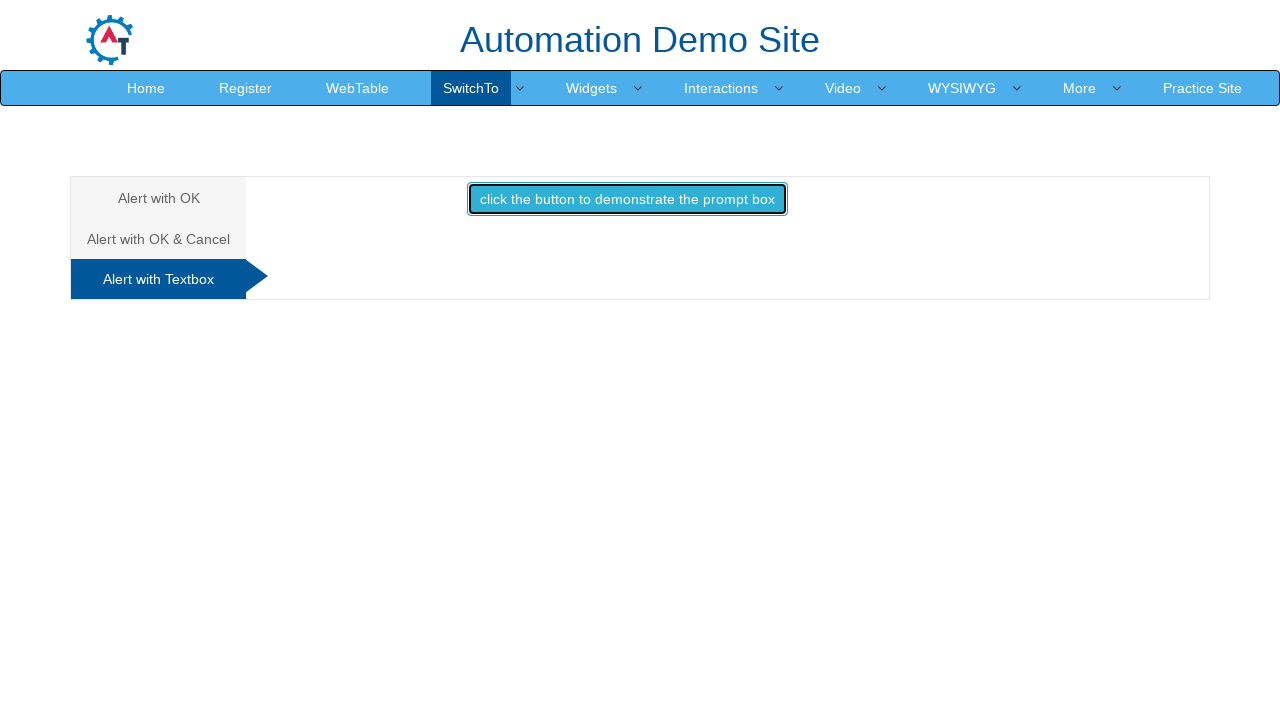